Tests form filling functionality on a practice form by entering personal information including name, email, gender, phone number, and hobbies

Starting URL: https://demoqa.com/automation-practice-form

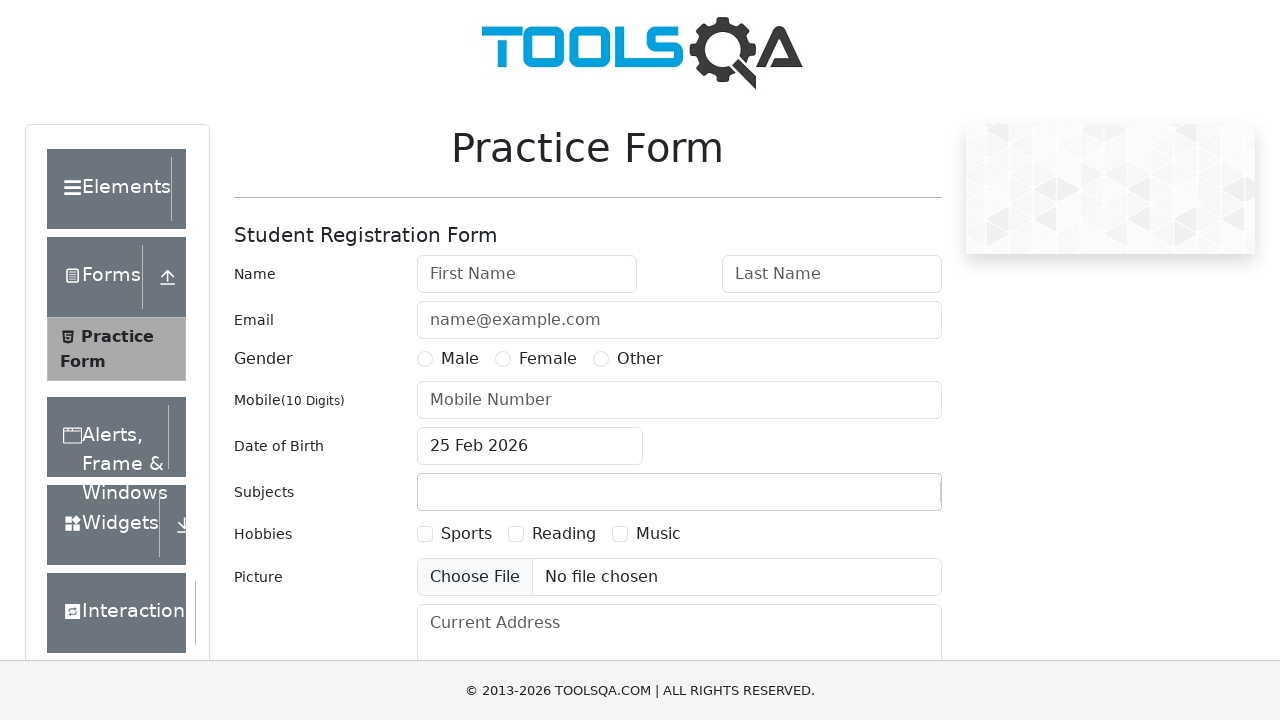

Filled first name field with 'ashish' on #firstName
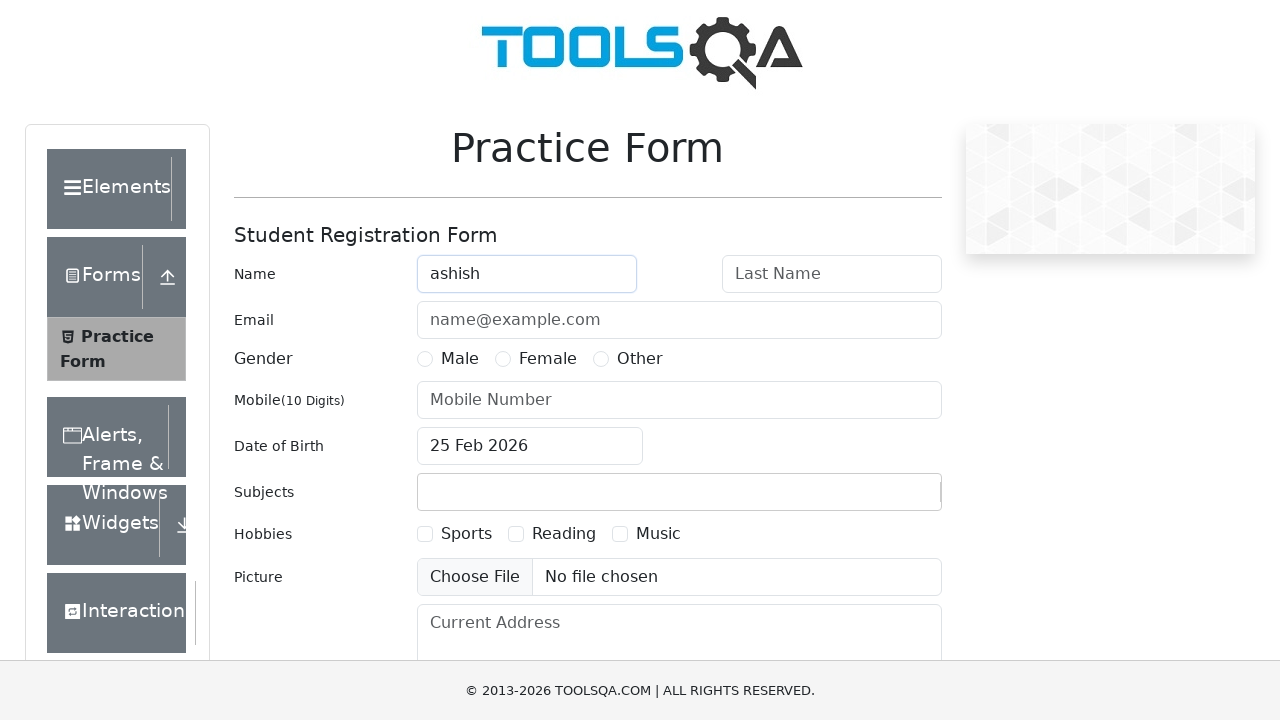

Filled last name field with 'Yekhande' on #lastName
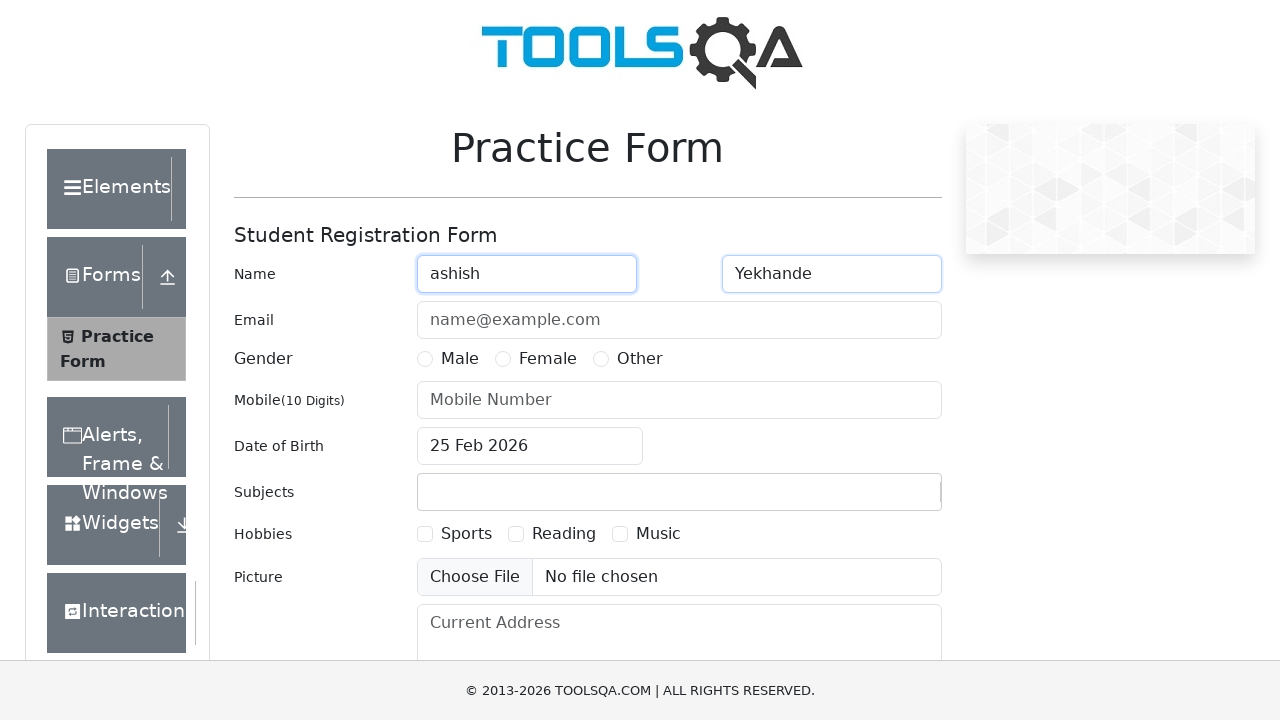

Filled email field with 'ashihs@gmail.com' on //input[@id='userEmail']
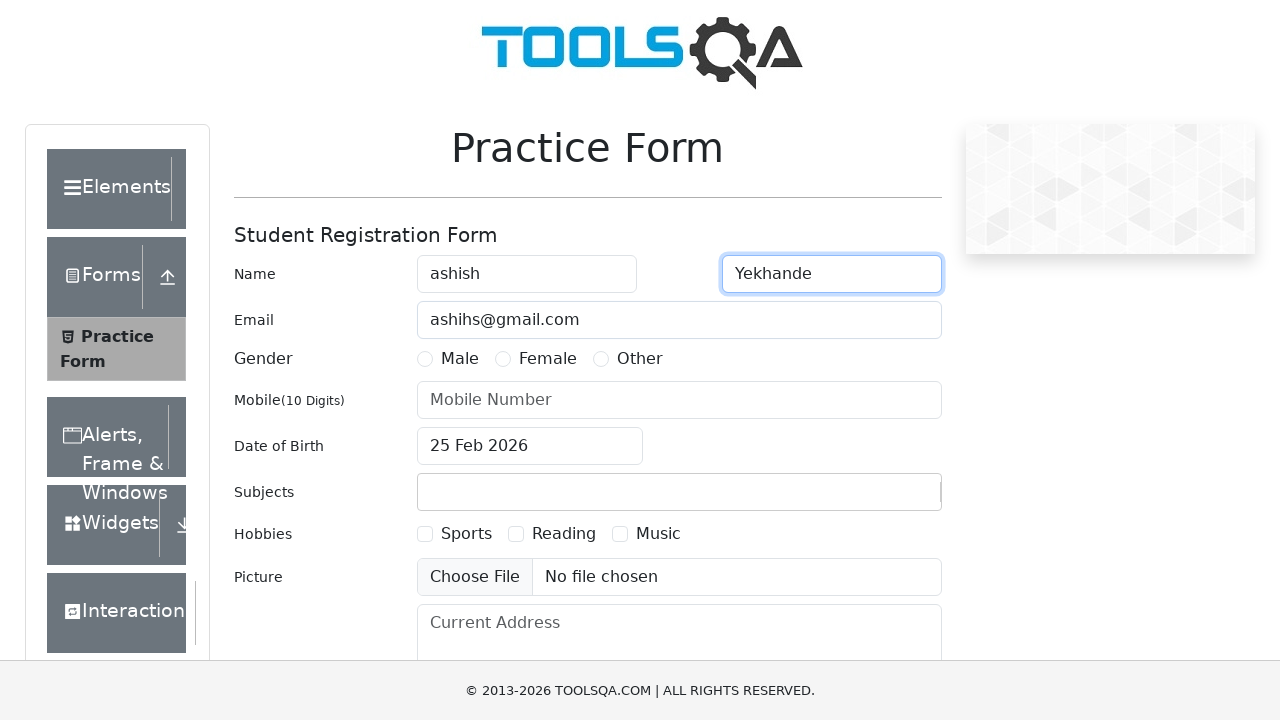

Selected gender radio button at (460, 359) on label[for='gender-radio-1']
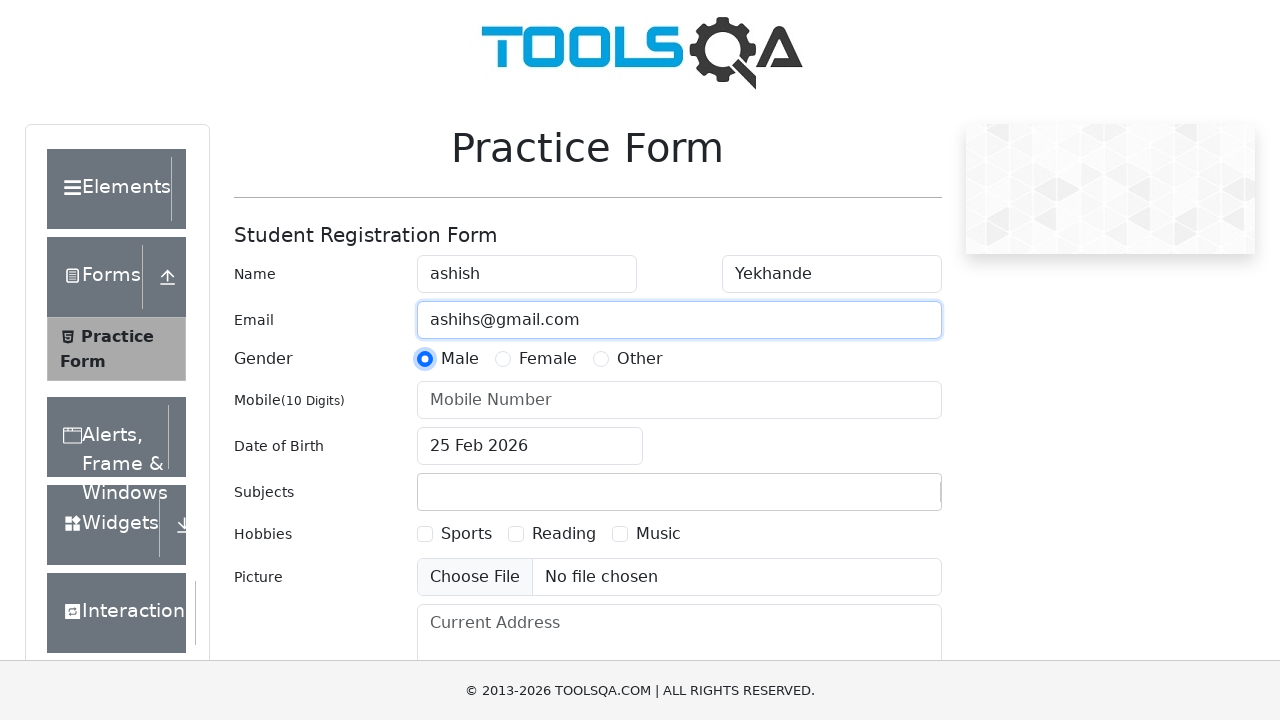

Filled mobile number field with '1236547892' on input[placeholder='Mobile Number']
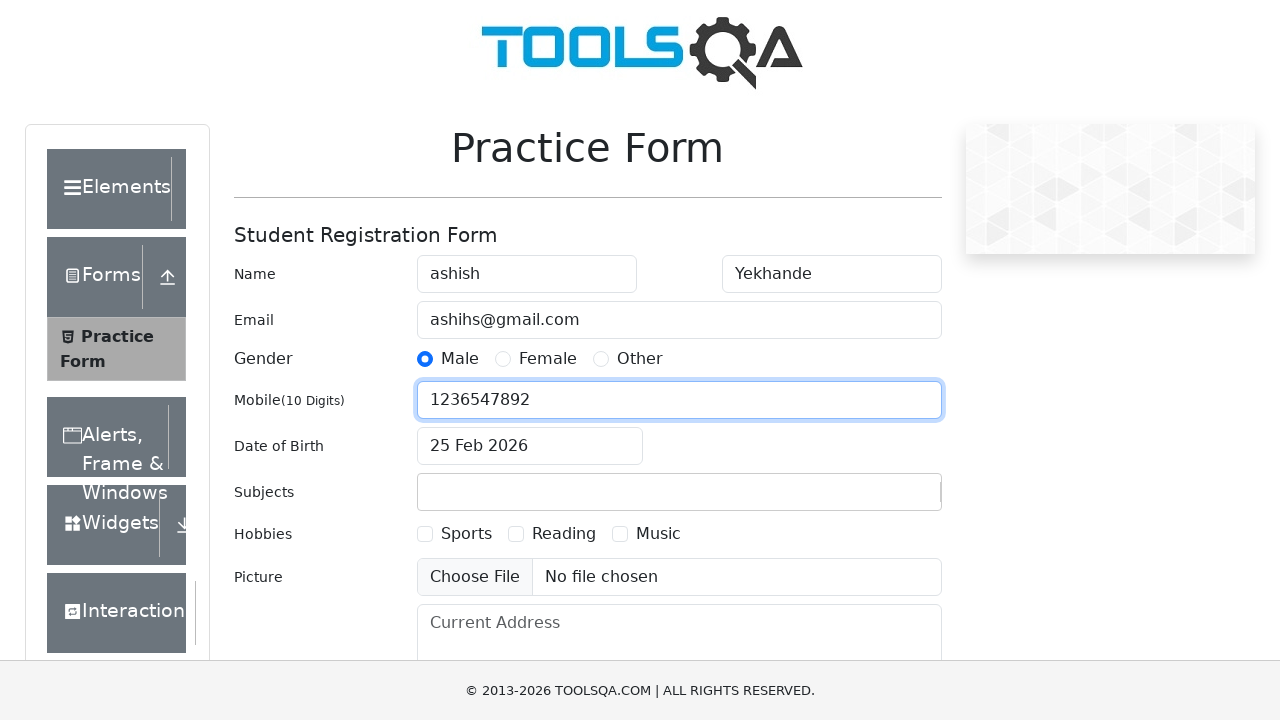

Selected hobbies checkbox at (466, 534) on xpath=//div[@id='hobbiesWrapper']/div[2]/div/label[1]
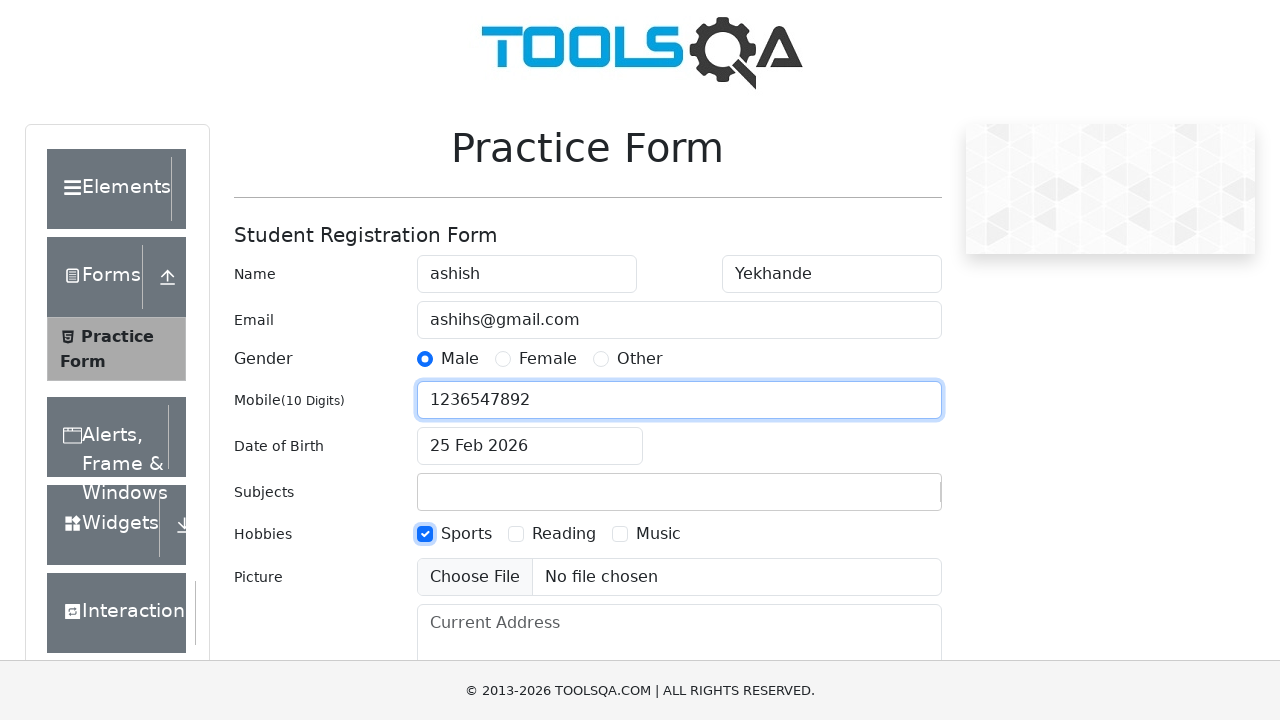

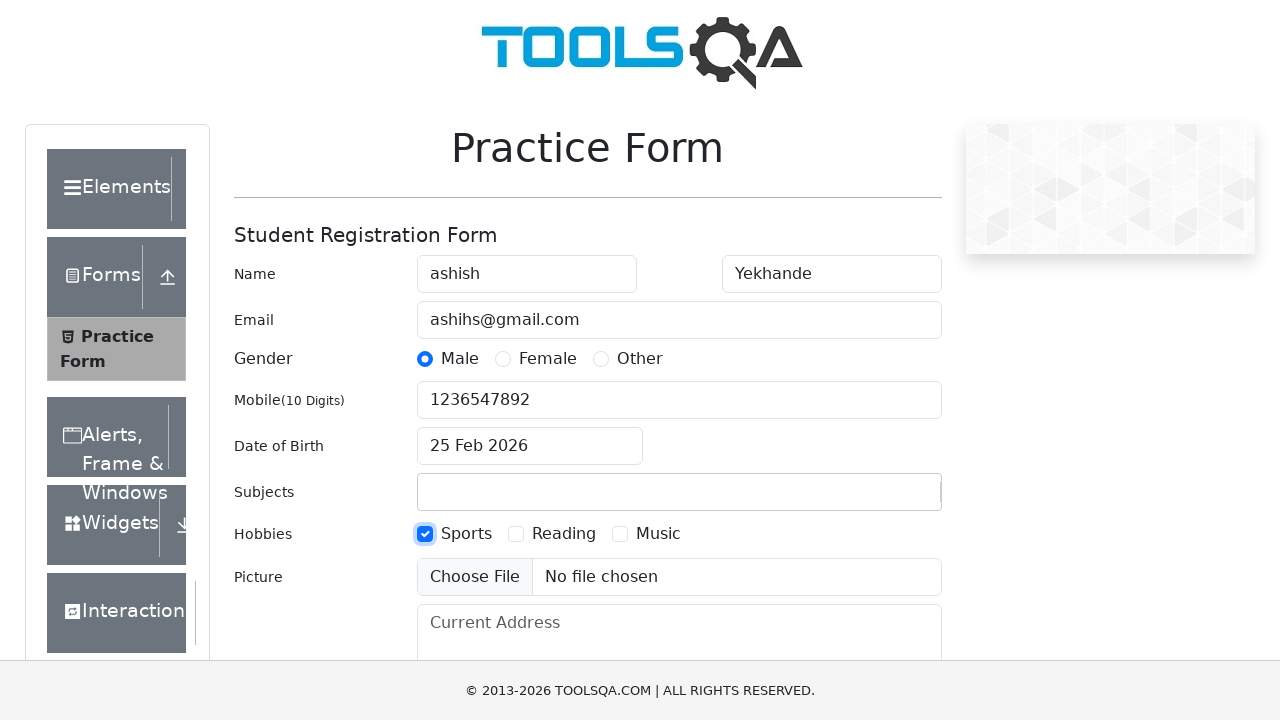